Tests filling various form fields including text input, password, textarea, then navigates to index and back, and interacts with a dropdown select

Starting URL: https://www.selenium.dev/selenium/web/web-form.html

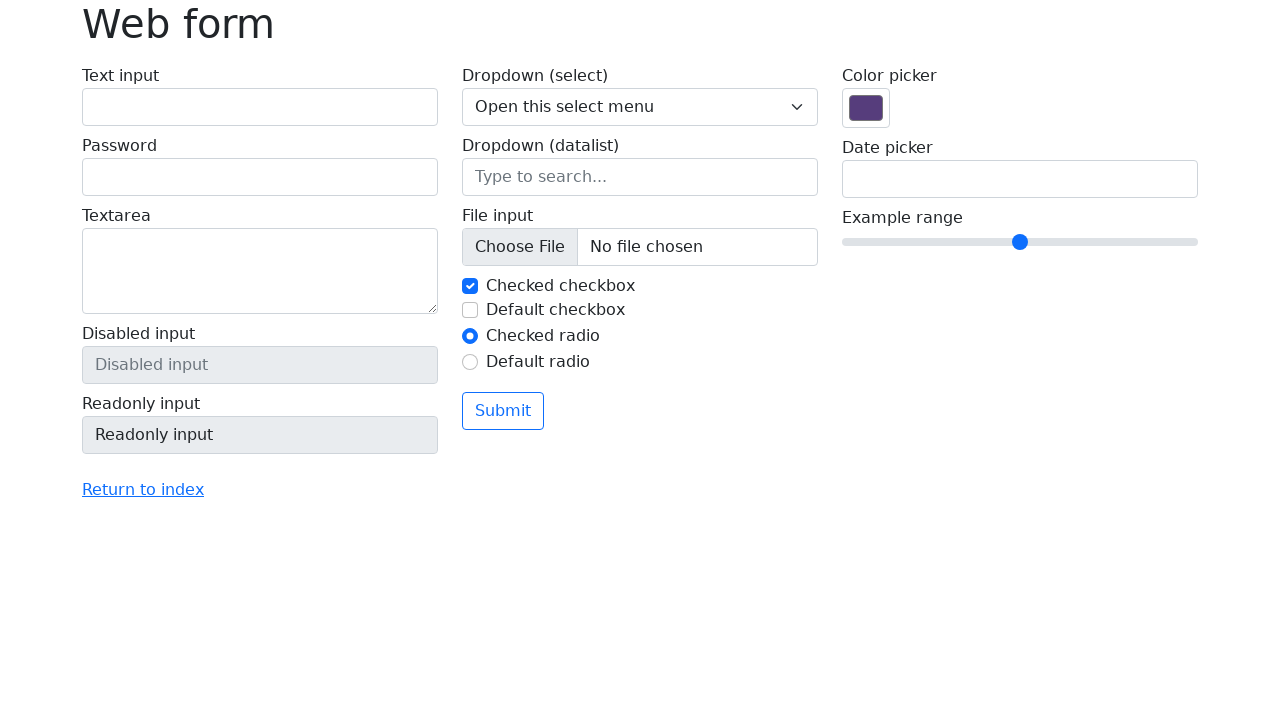

Filled text input field with 'test' on #my-text-id
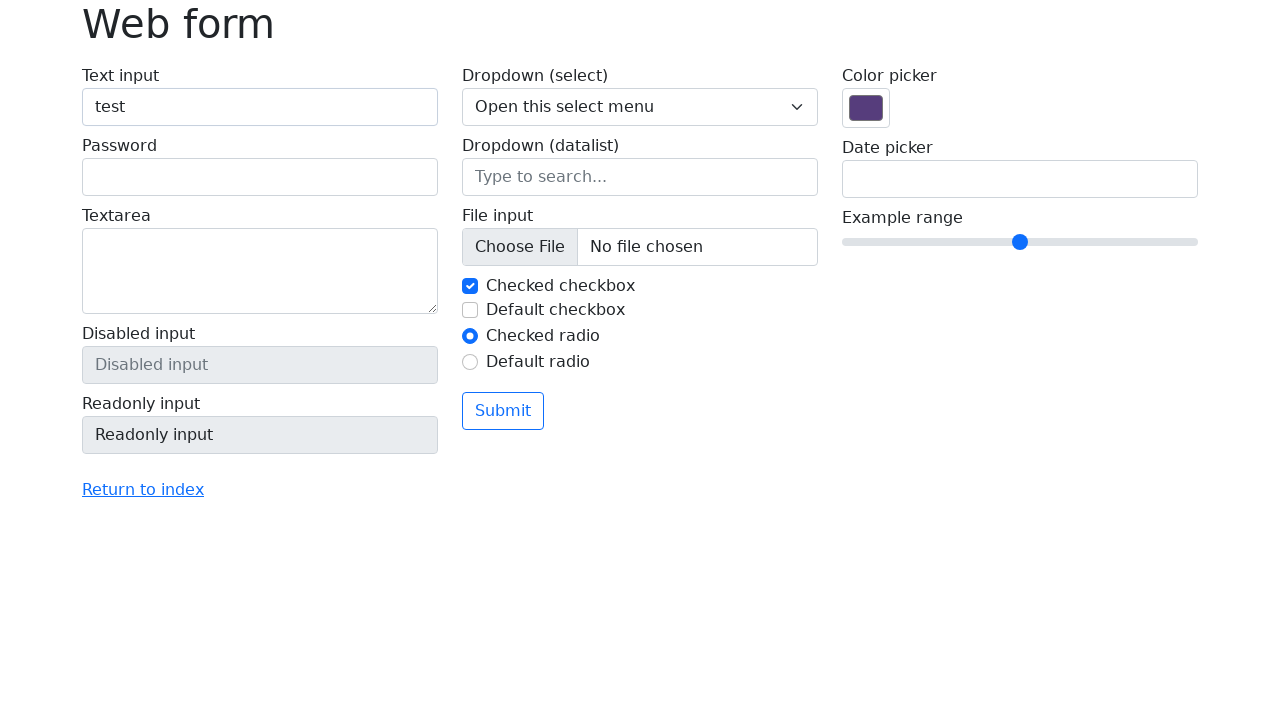

Filled password field with '12345678' on input[name='my-password']
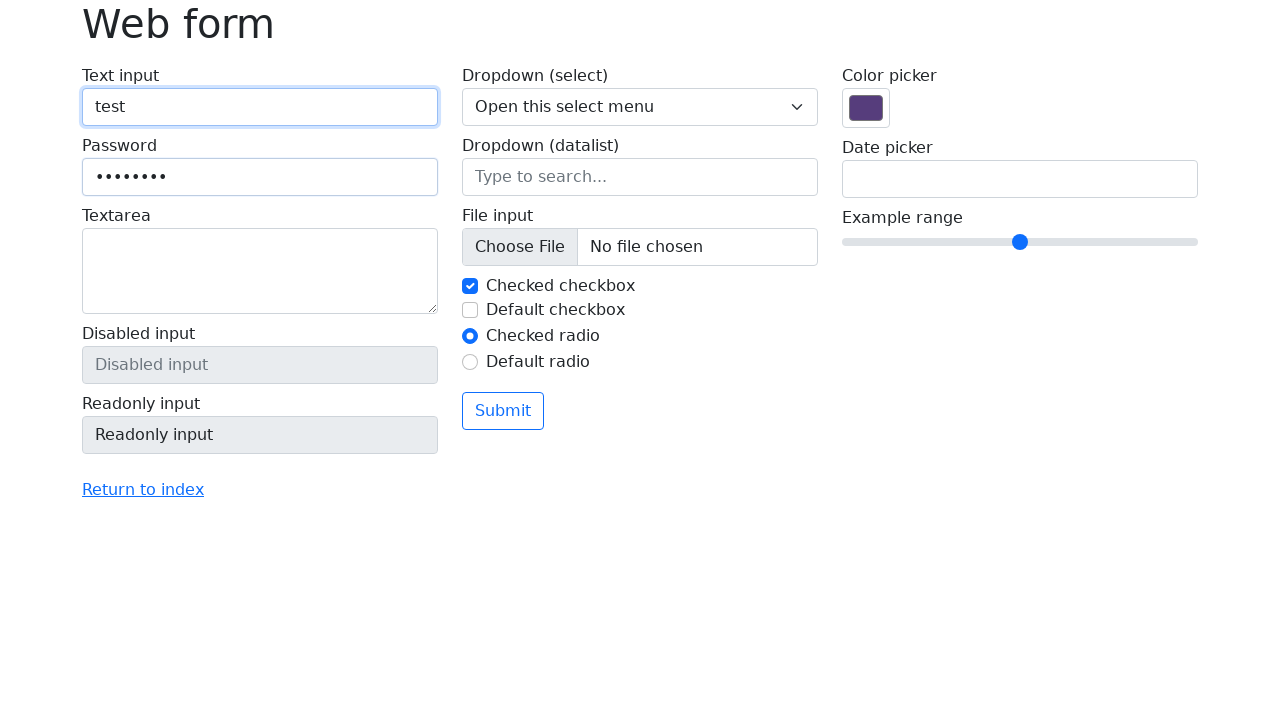

Filled textarea with test content on textarea[name='my-textarea']
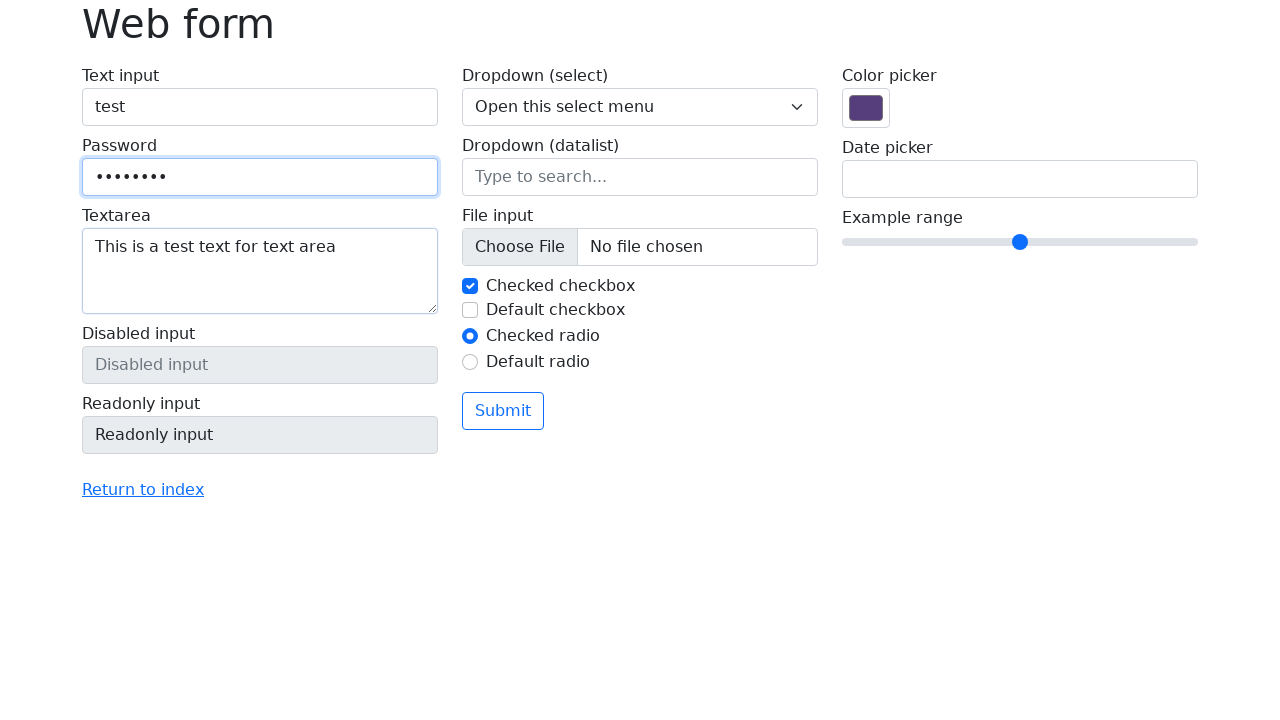

Clicked 'Return to index' link at (143, 490) on a:has-text('Return to index')
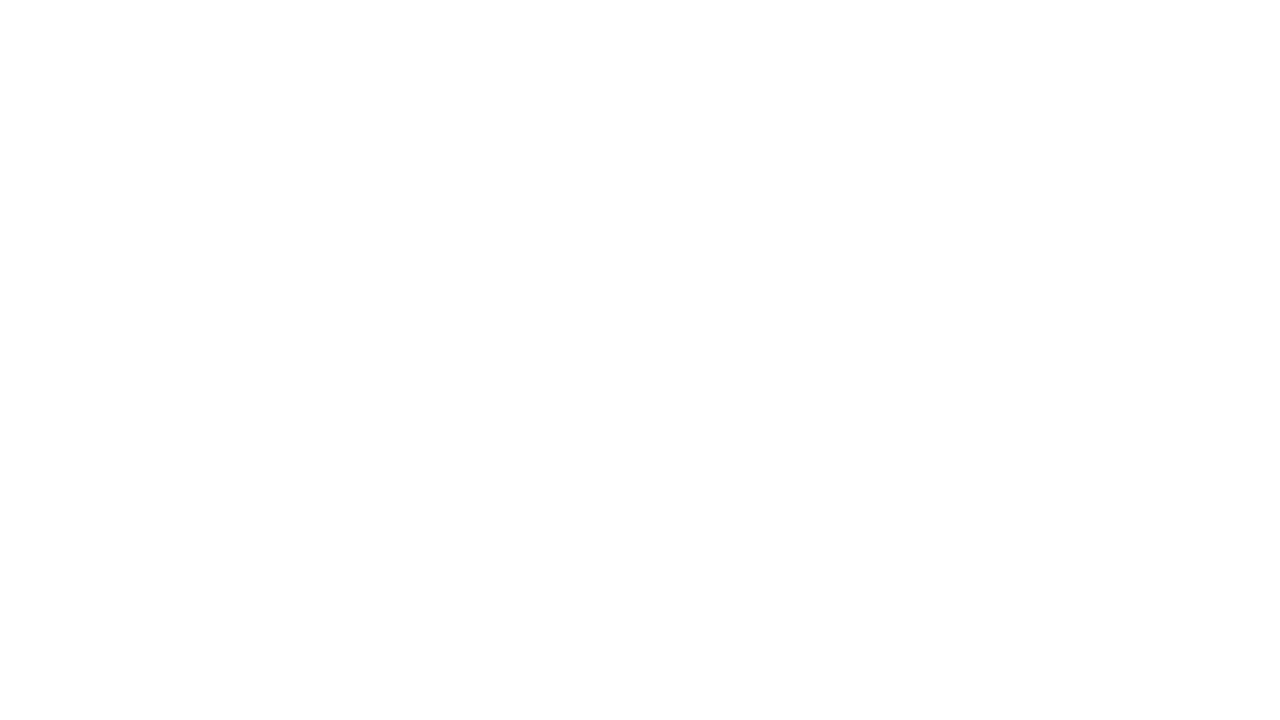

Navigated to index page
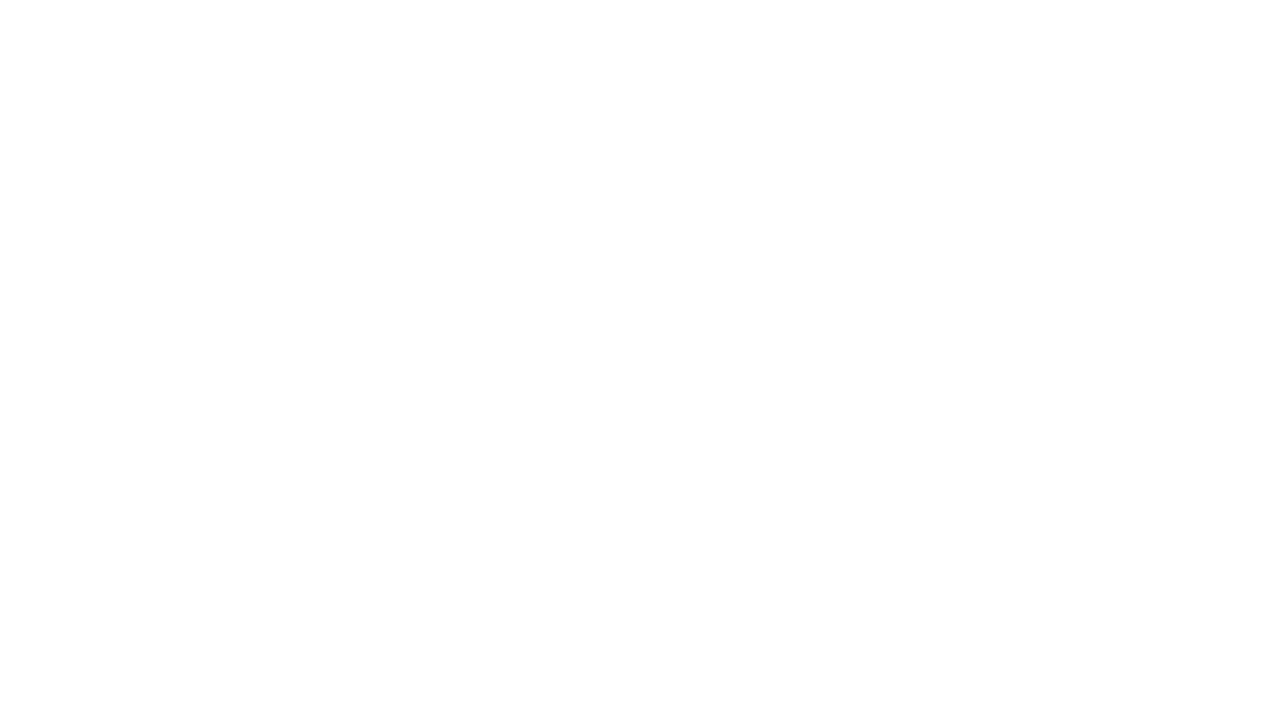

Navigated back to web form page
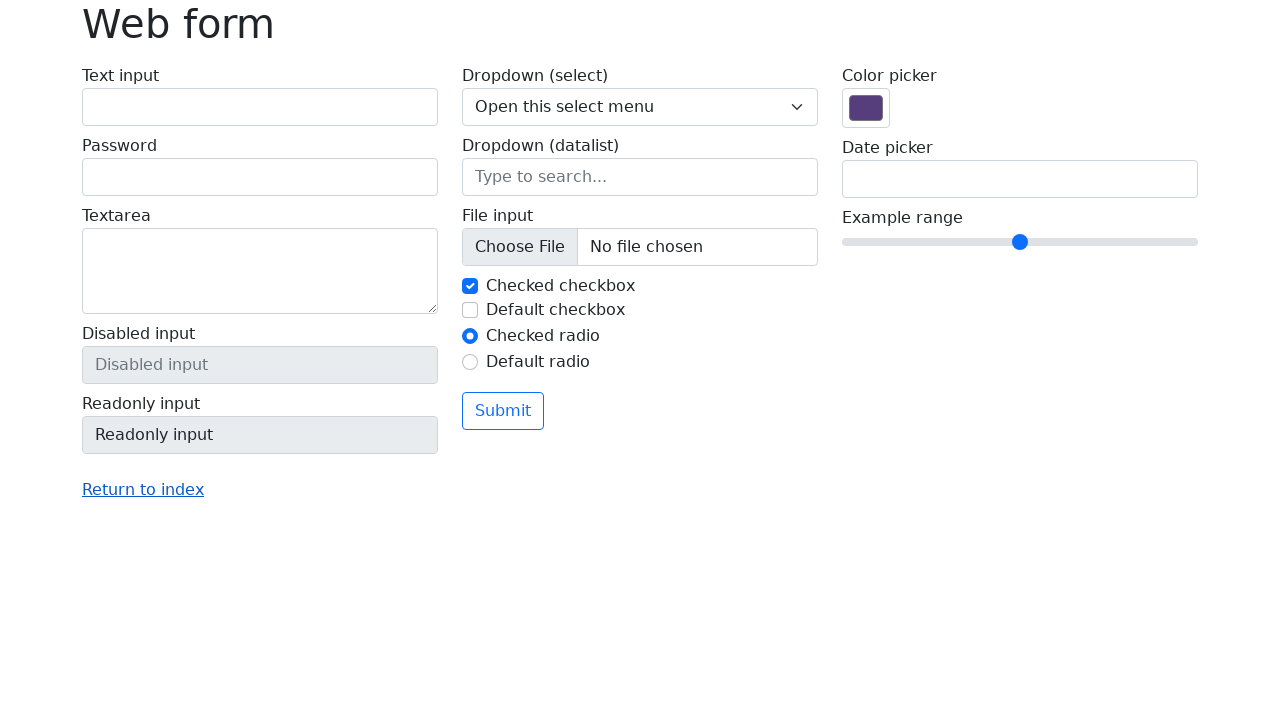

Selected option '1' from dropdown on select[name='my-select']
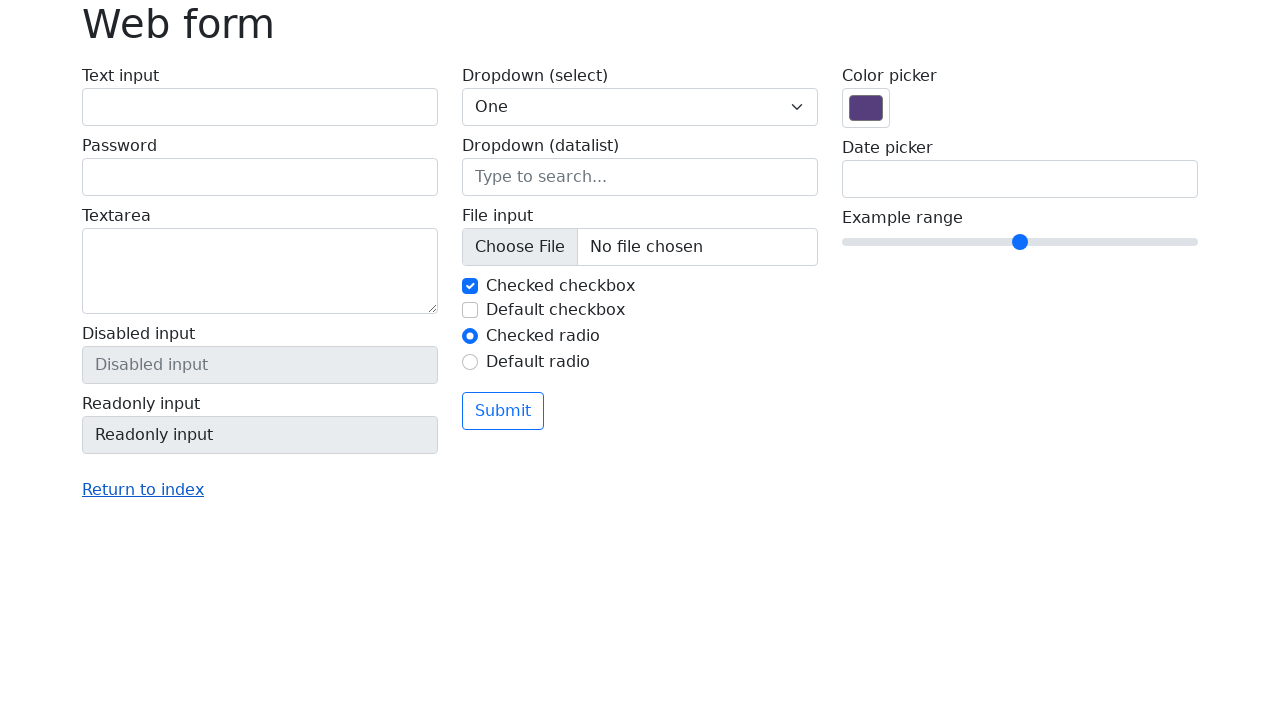

Selected option '2' from dropdown on select[name='my-select']
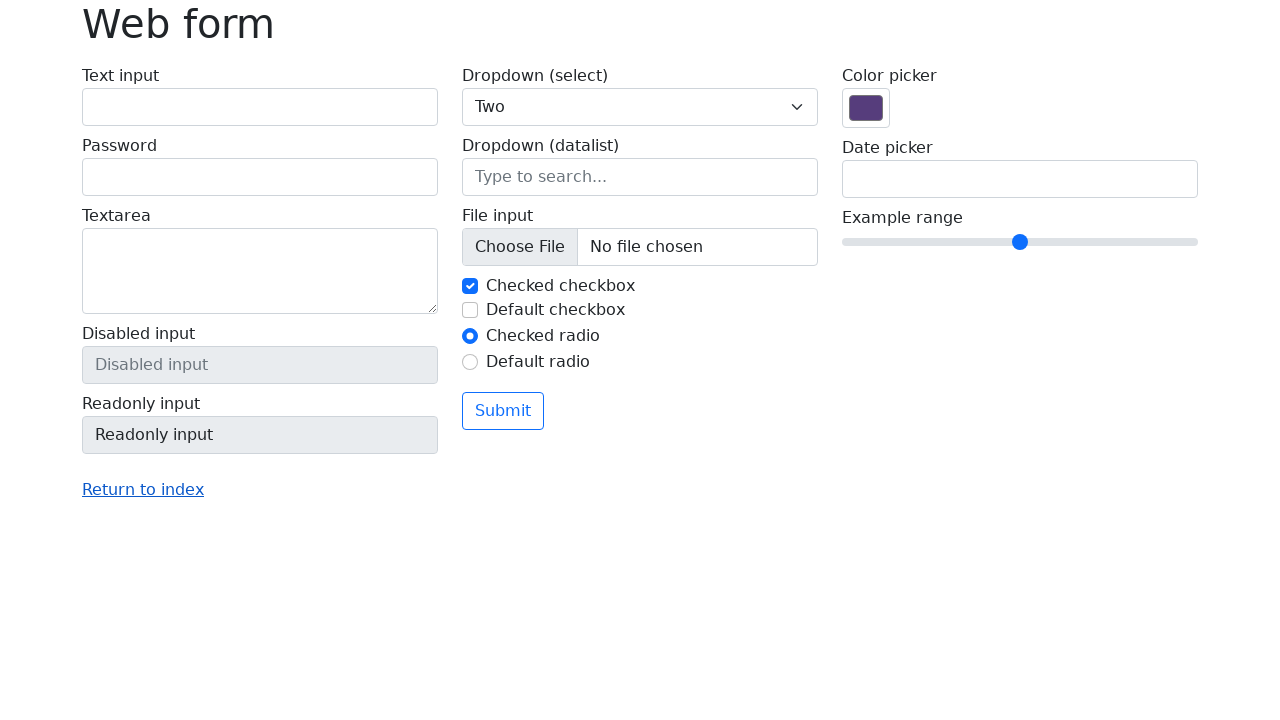

Selected option '3' from dropdown on select[name='my-select']
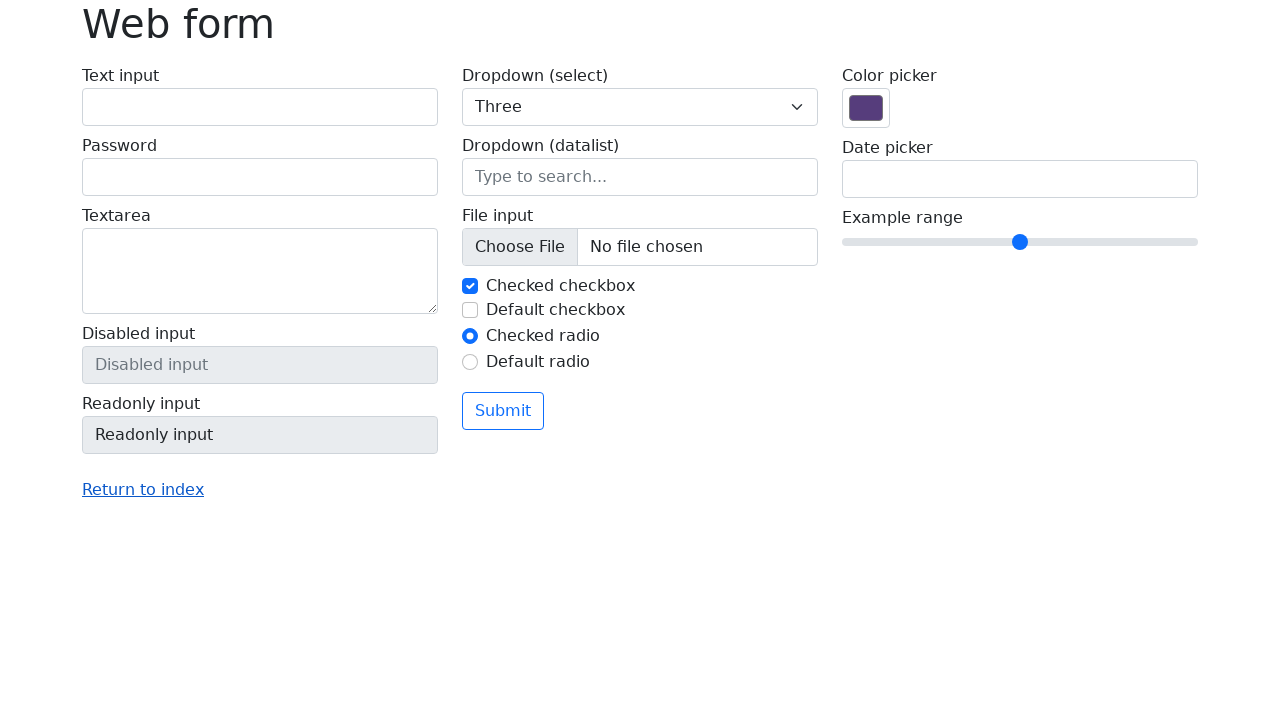

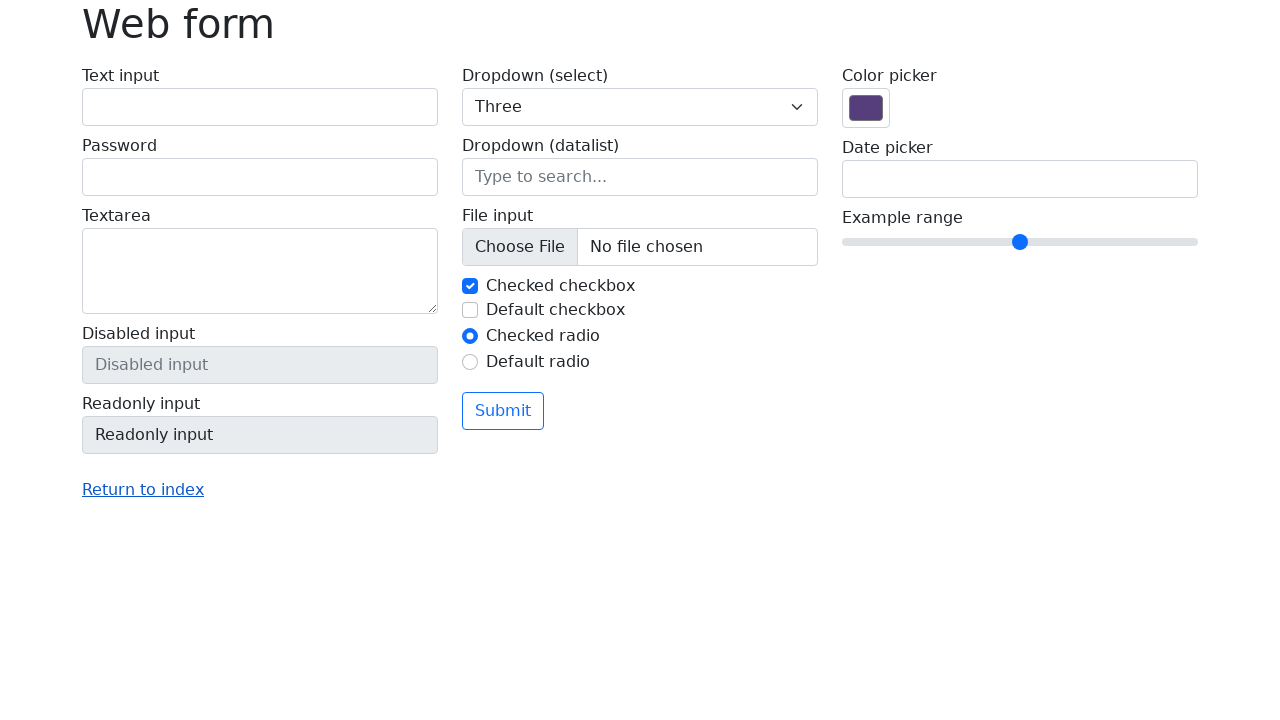